Tests browser window/tab handling by opening a new tab, switching to it to verify content, and switching back to the parent window

Starting URL: https://demoqa.com/browser-windows

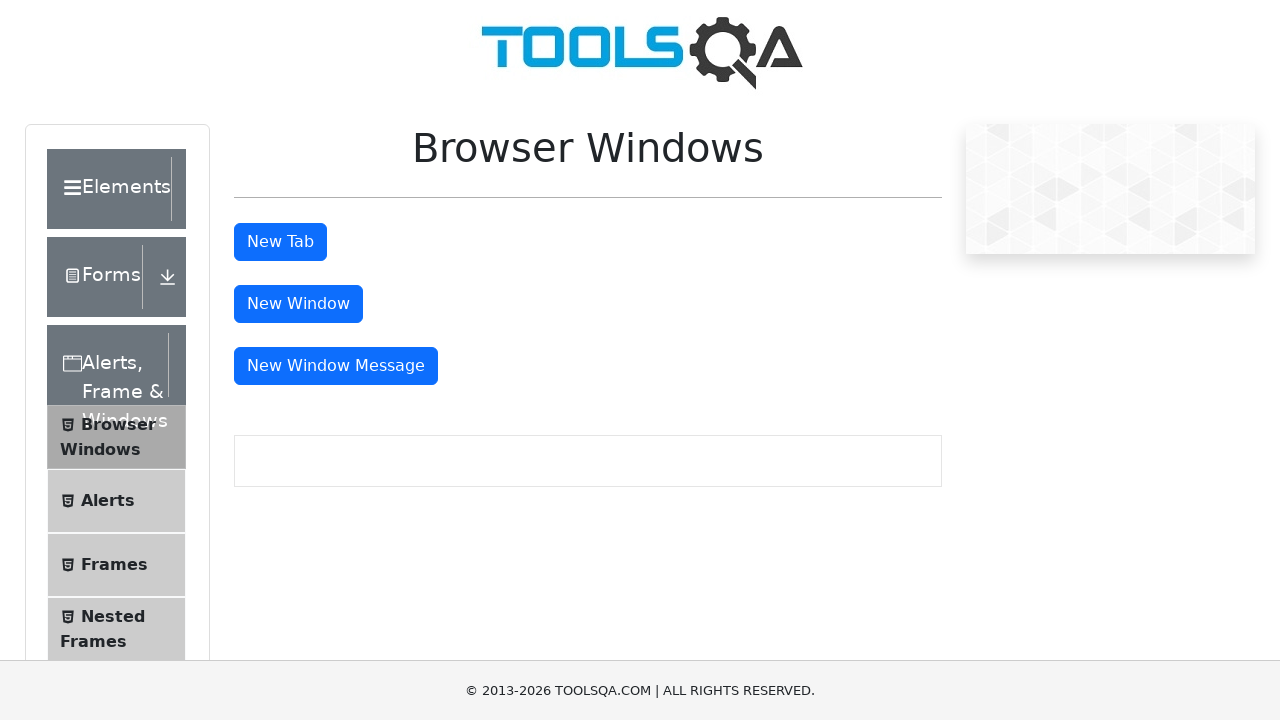

Clicked button to open new tab at (280, 242) on #tabButton
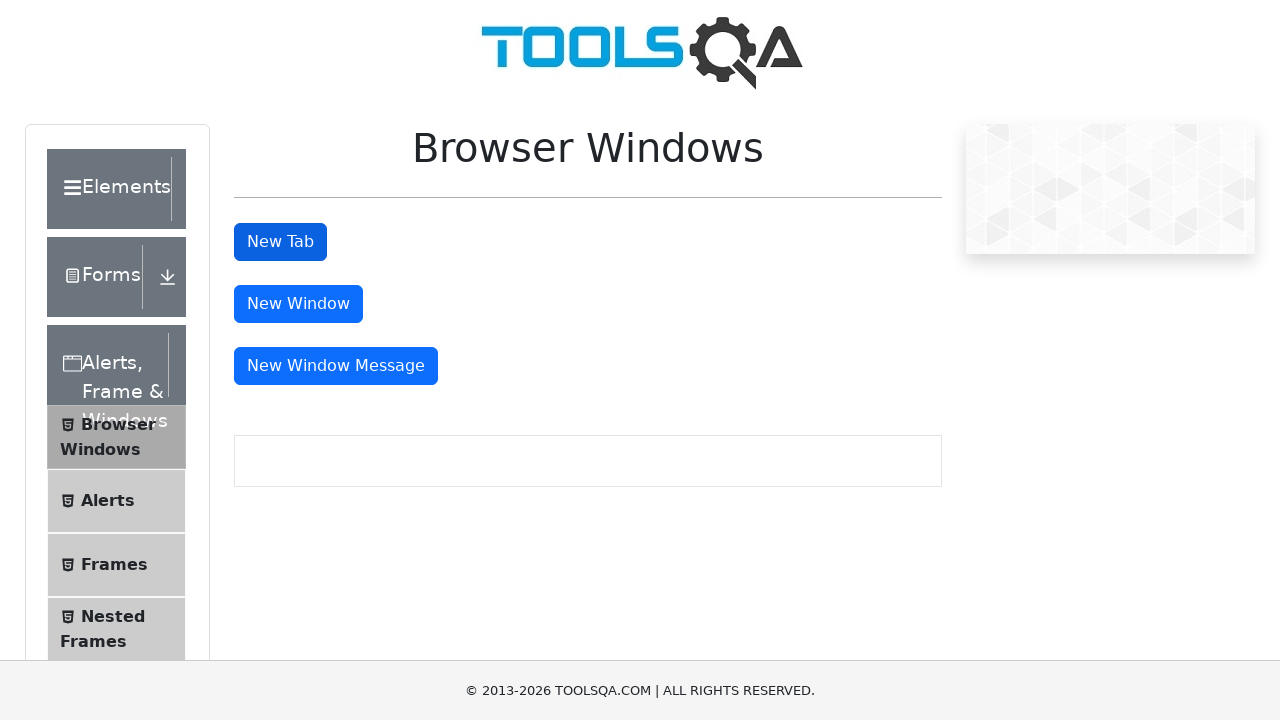

Waited 1 second for new tab to open
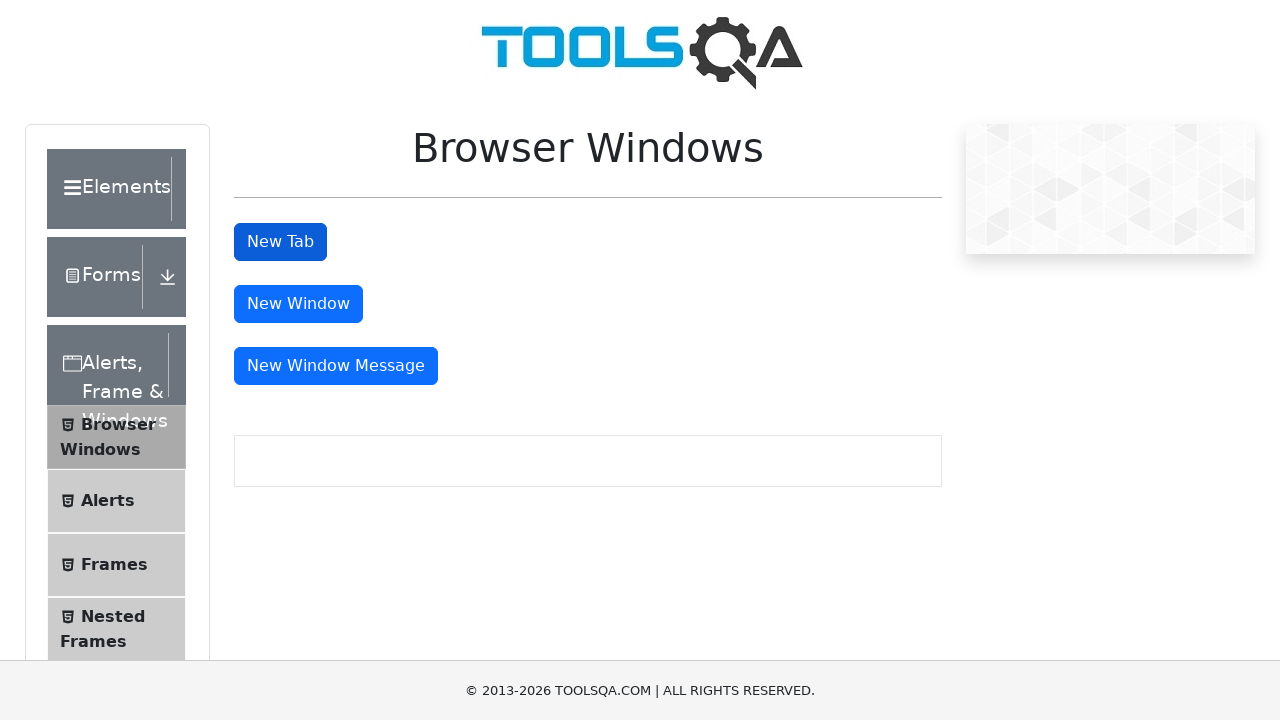

Retrieved all open pages/tabs from context
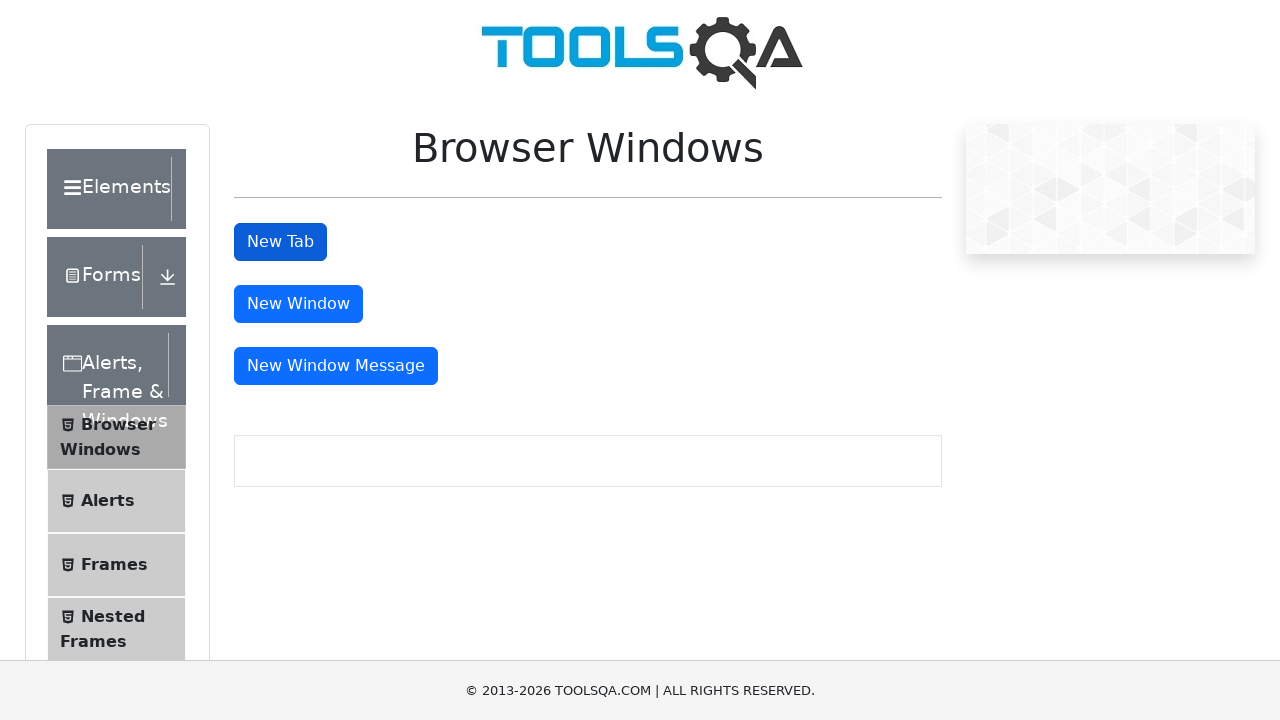

Switched to new tab (last opened page)
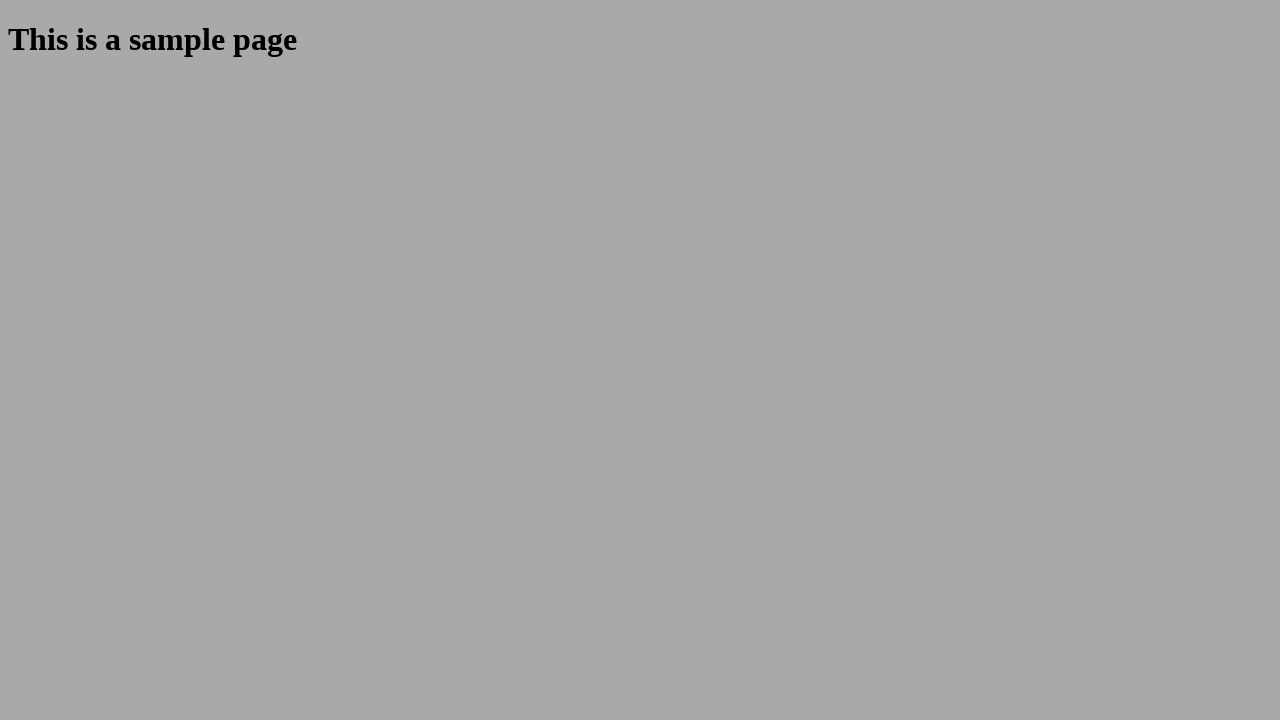

Waited for sample heading element to load in new tab
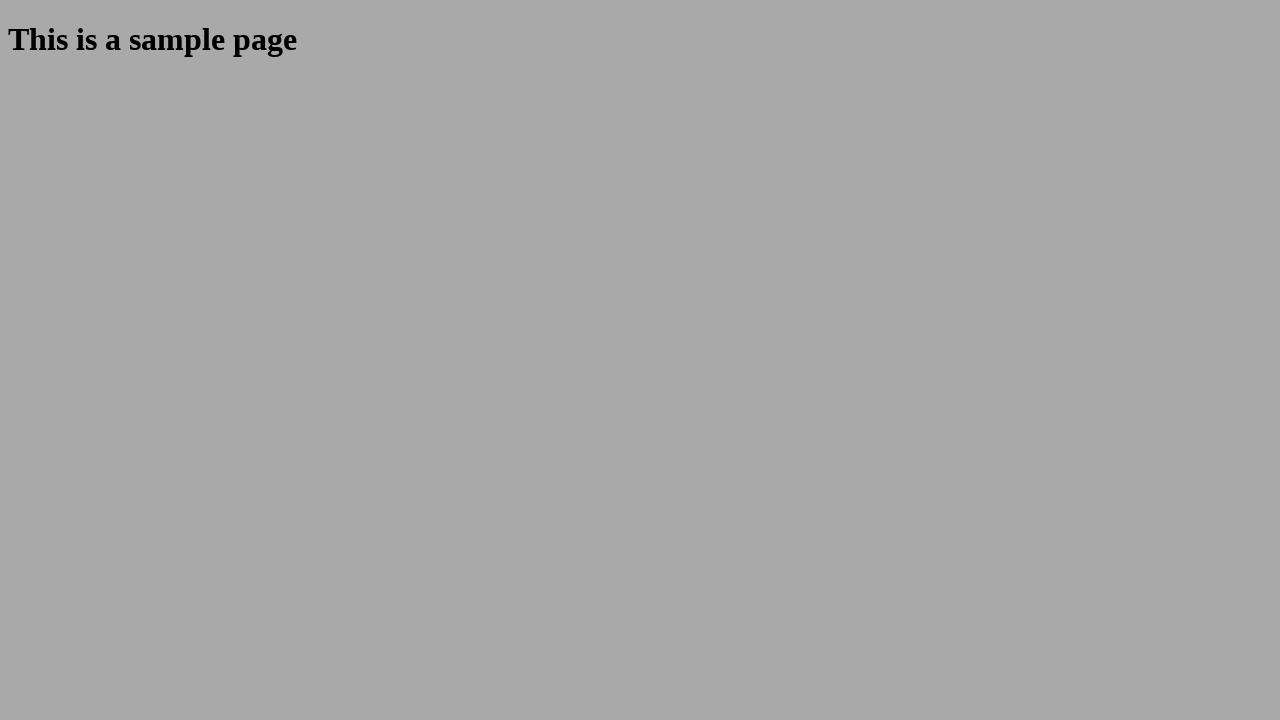

Retrieved heading text from new tab: 'This is a sample page'
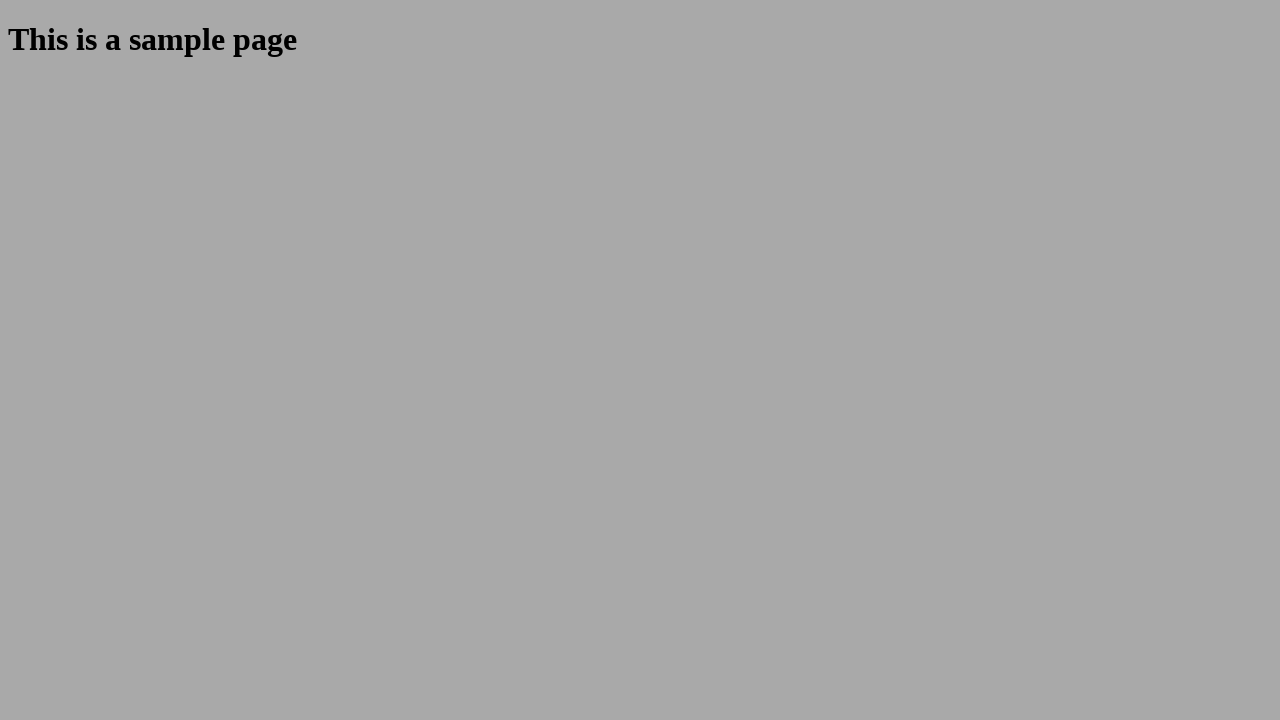

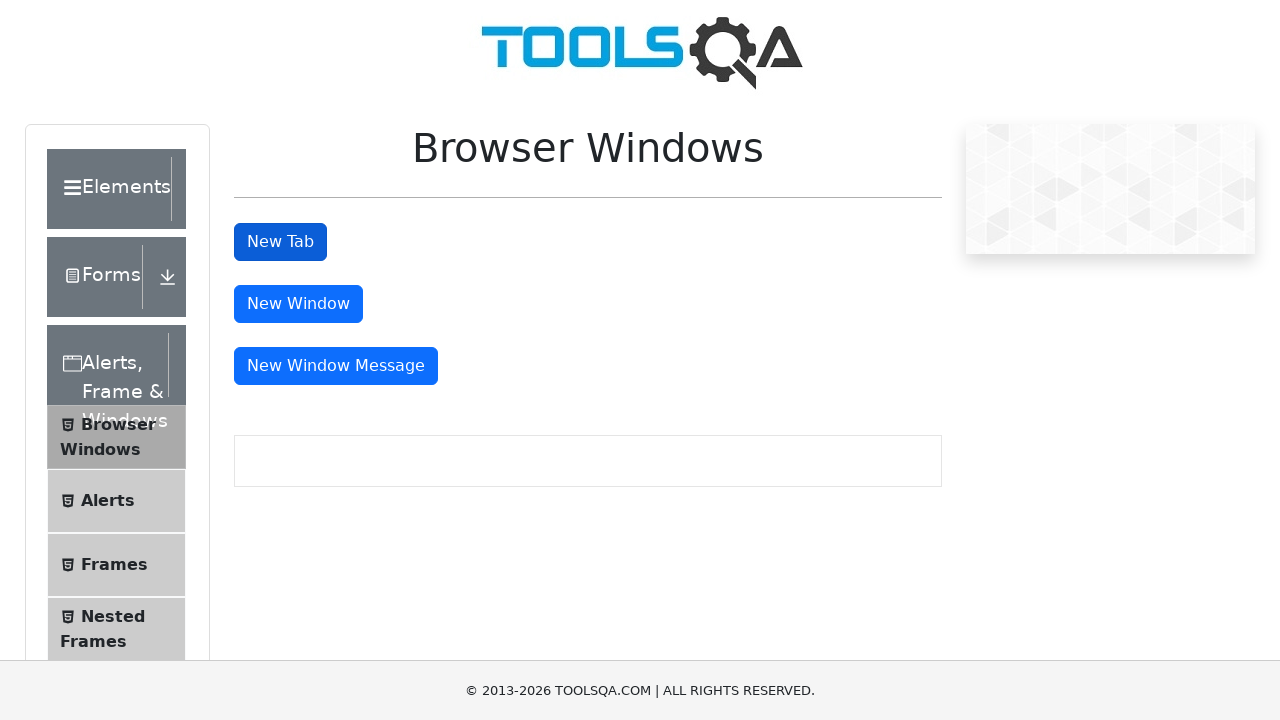